Tests dynamic controls functionality by clicking the Dynamic Controls link, interacting with a checkbox, clicking Remove and Add buttons, and verifying the "It's back!" message is displayed.

Starting URL: https://the-internet.herokuapp.com/

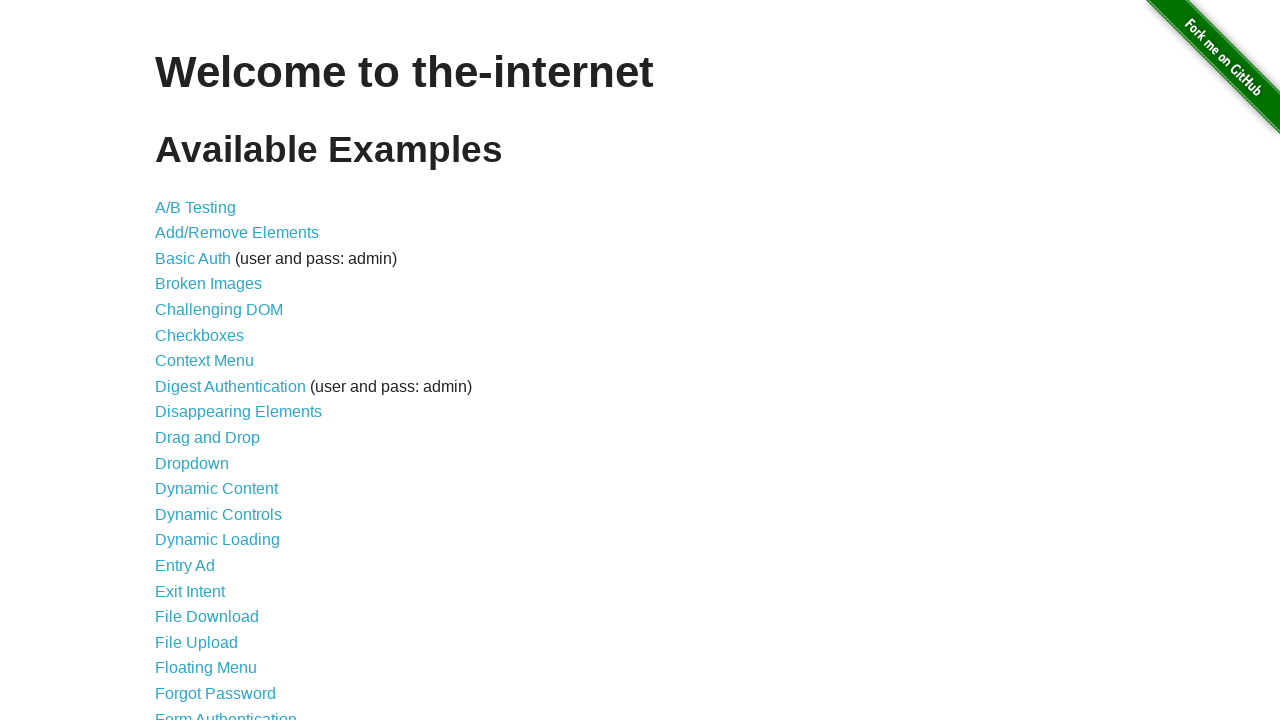

Clicked on Dynamic Controls link at (218, 514) on xpath=//a[text()='Dynamic Controls']
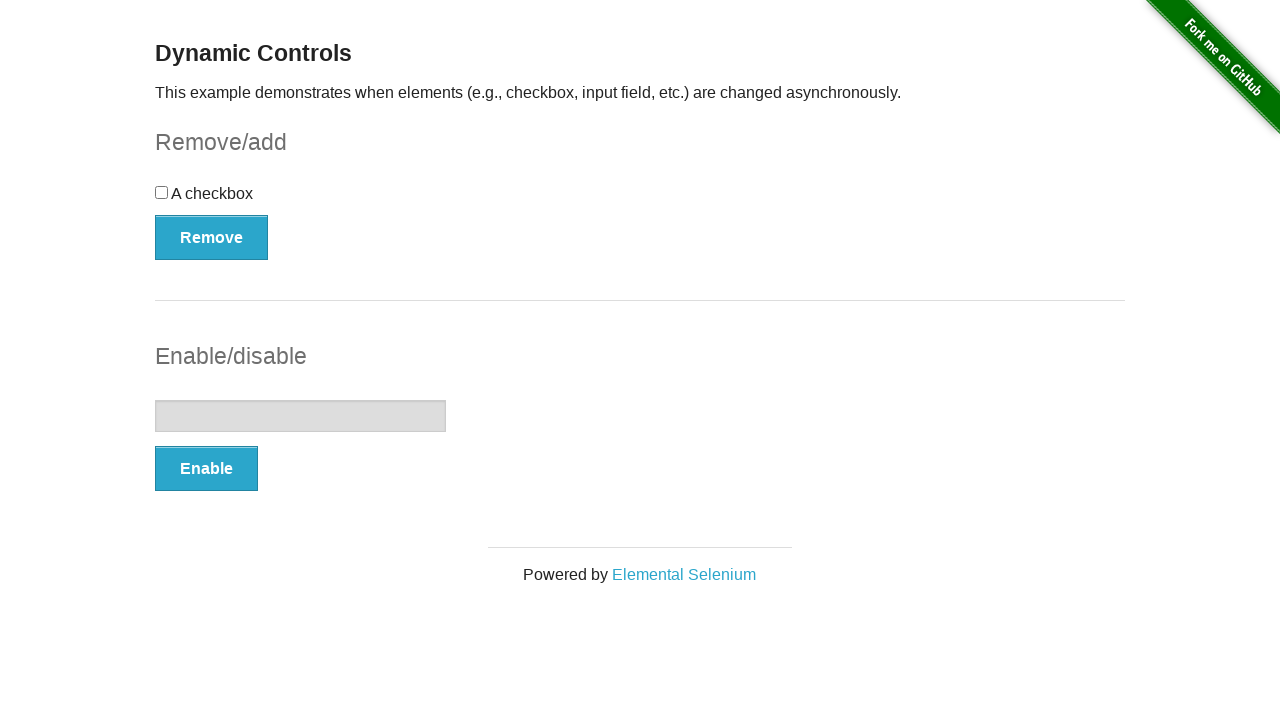

Clicked on the checkbox at (162, 192) on xpath=//*[@id='checkbox']/input
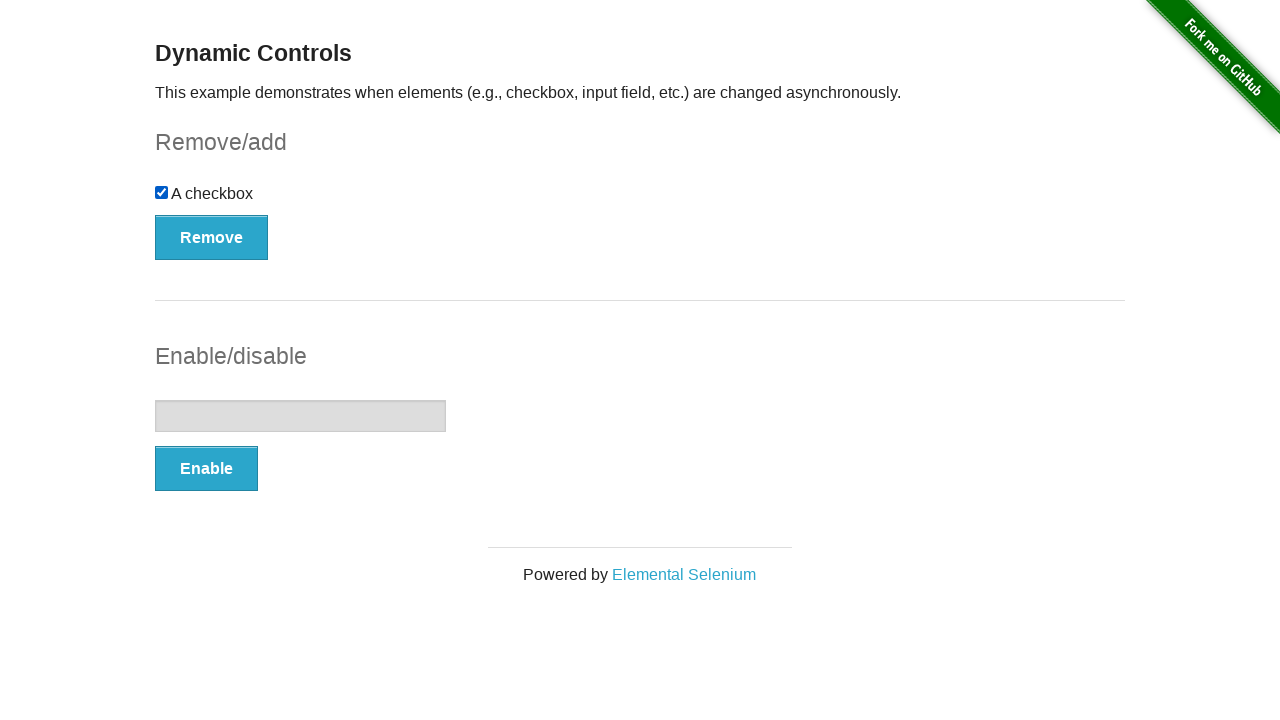

Clicked Remove button at (212, 237) on xpath=//button[text()='Remove']
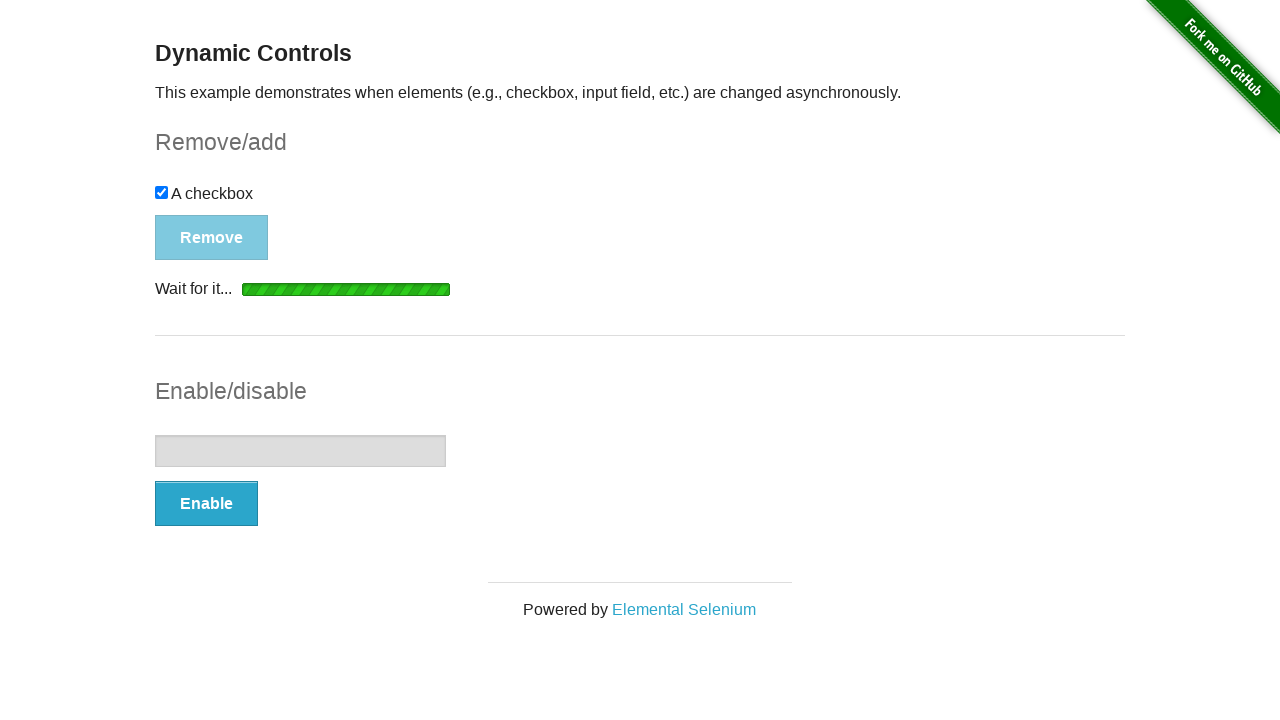

Add button appeared
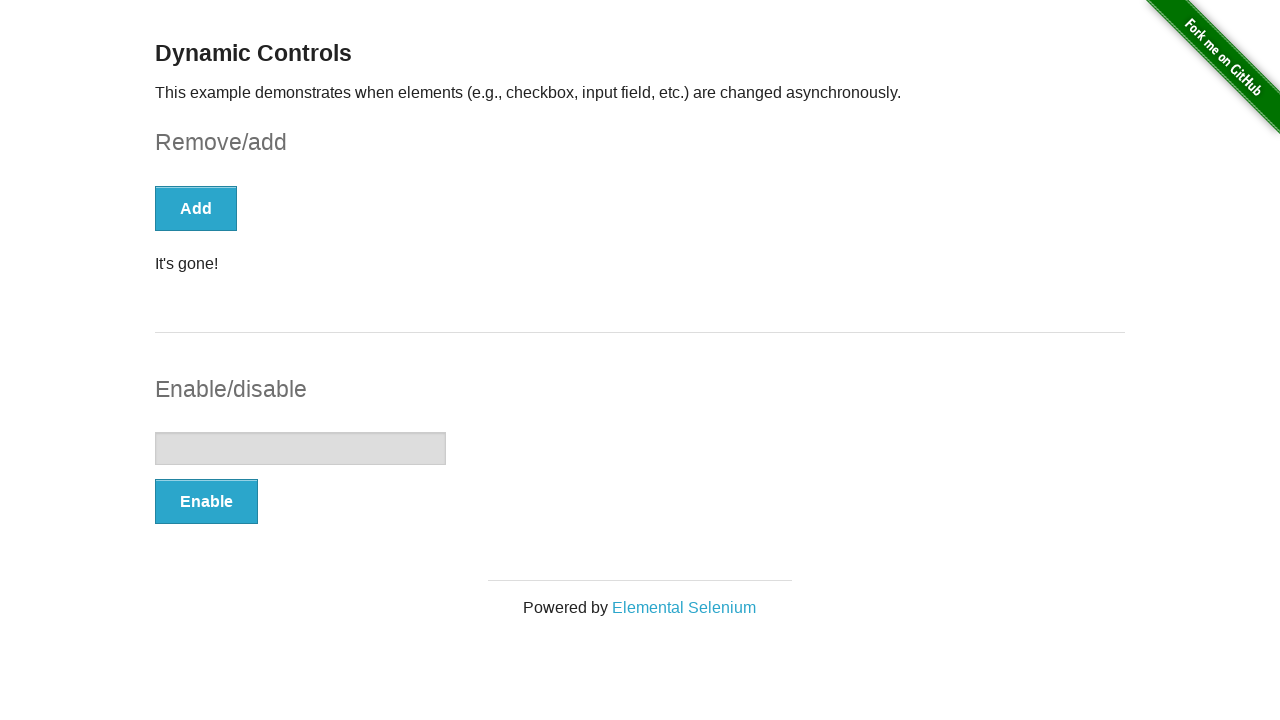

Clicked Add button at (196, 208) on xpath=//button[text()='Add']
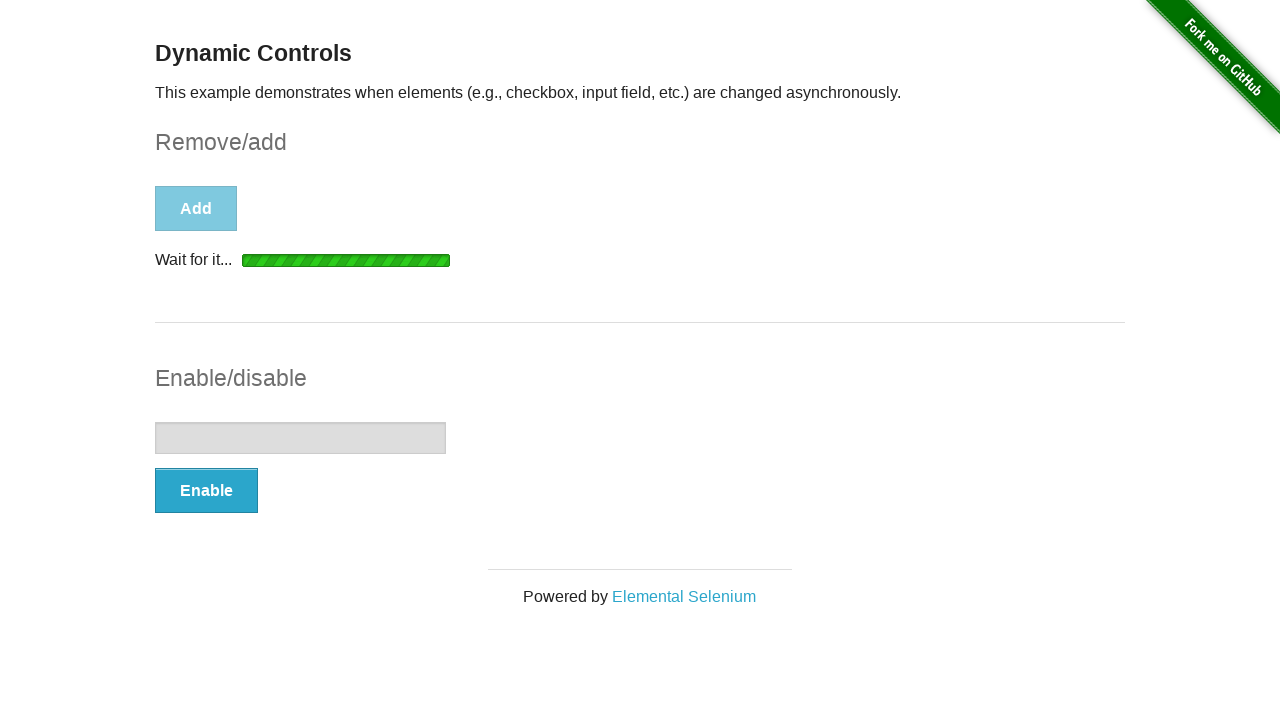

Message element appeared
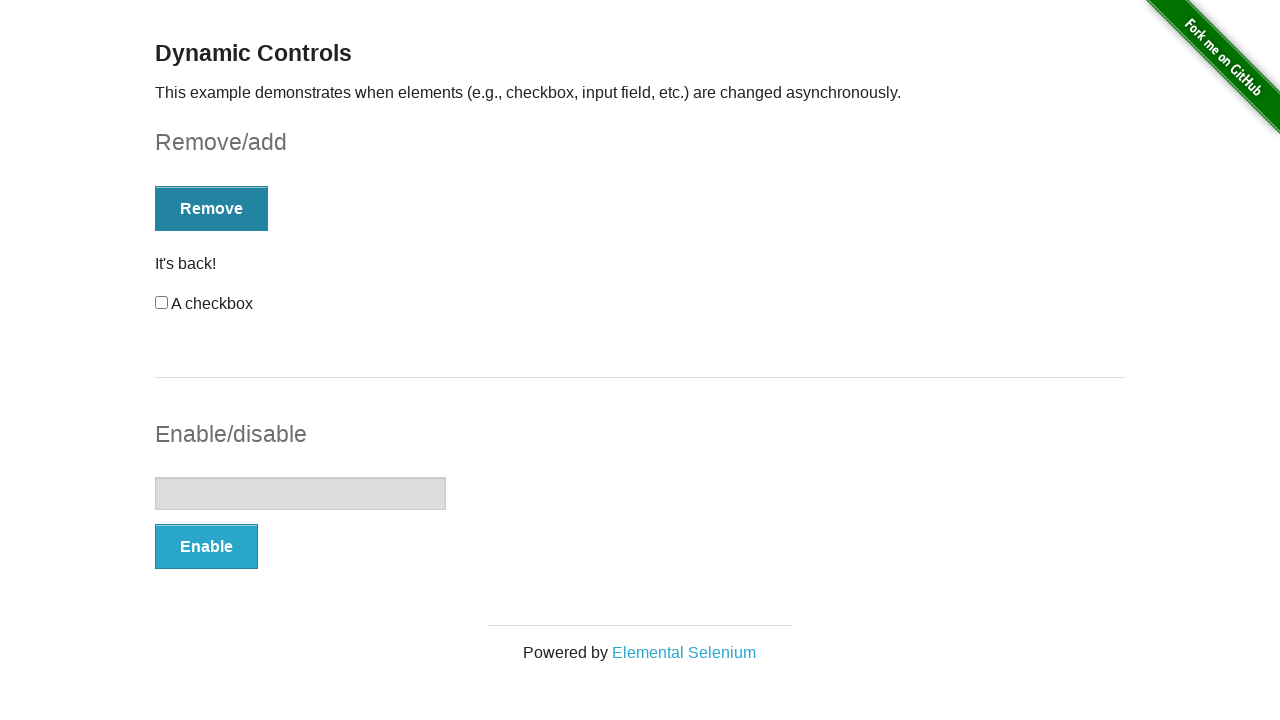

Verified 'It's back!' message is visible
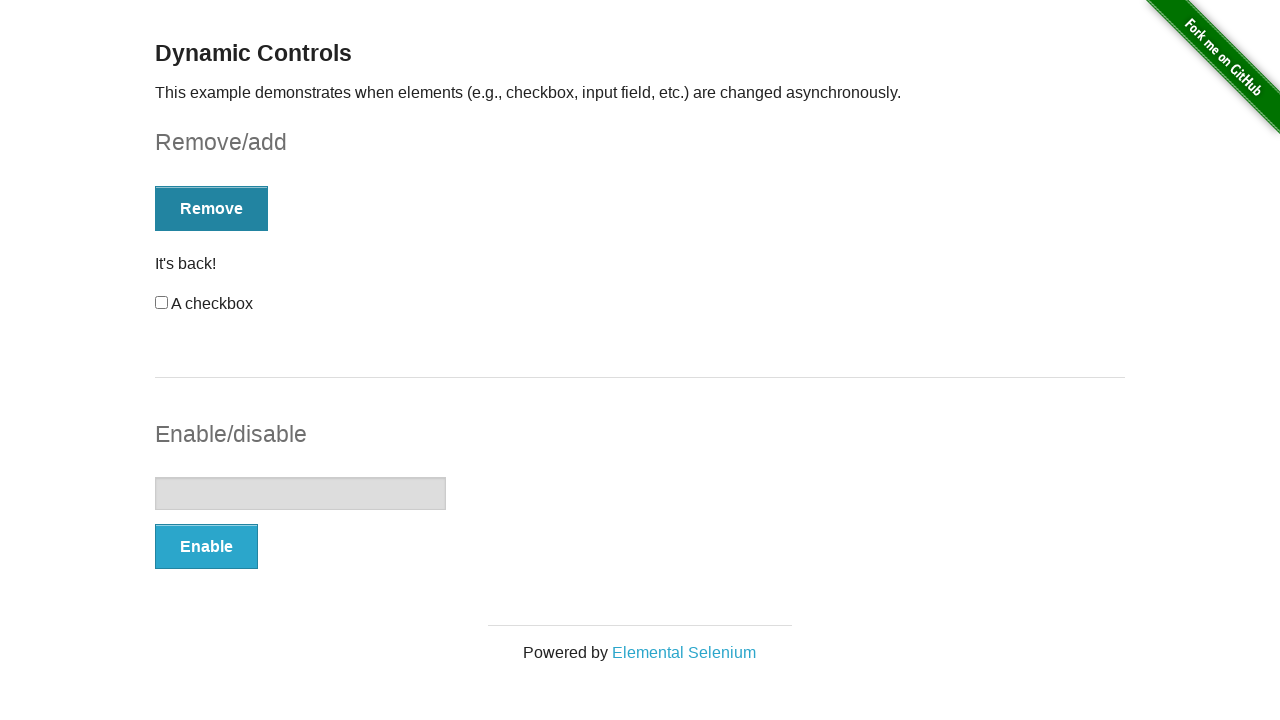

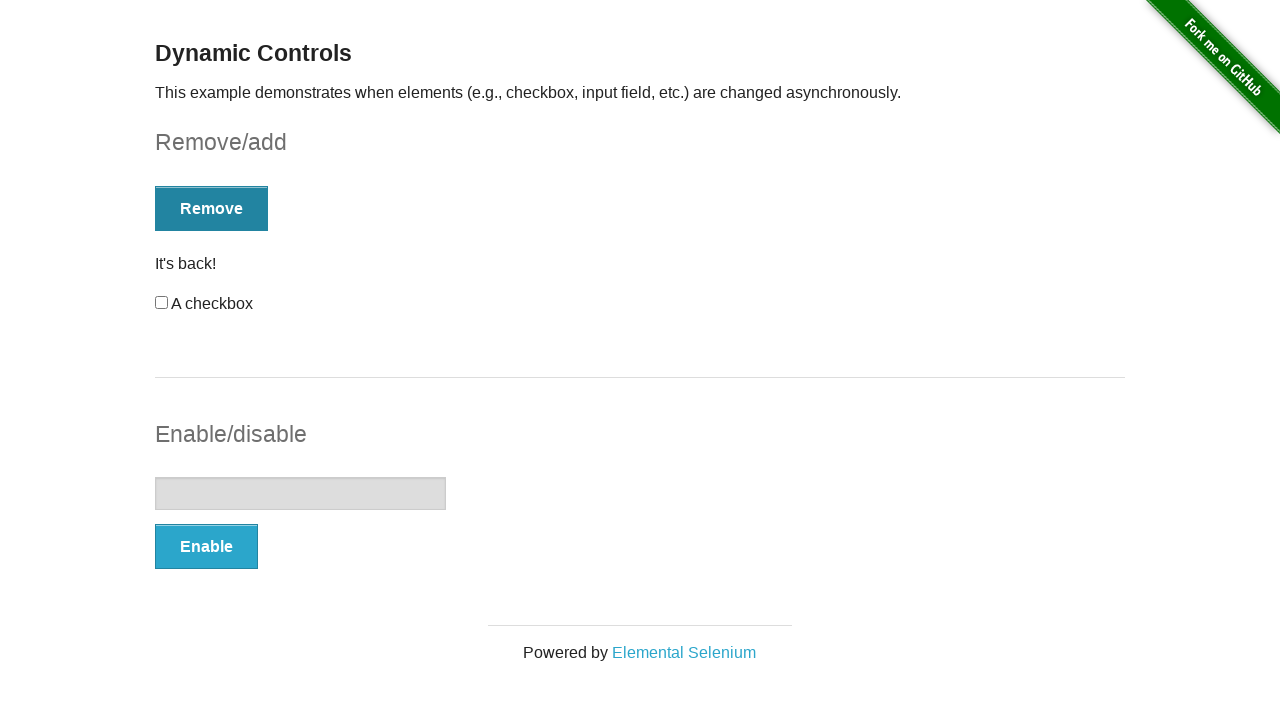